Tests UI elements interaction by selecting a checkbox, using its label to select a dropdown option, entering the same text in a text box, clicking an alert button, and verifying the alert message contains the expected text.

Starting URL: https://rahulshettyacademy.com/AutomationPractice/

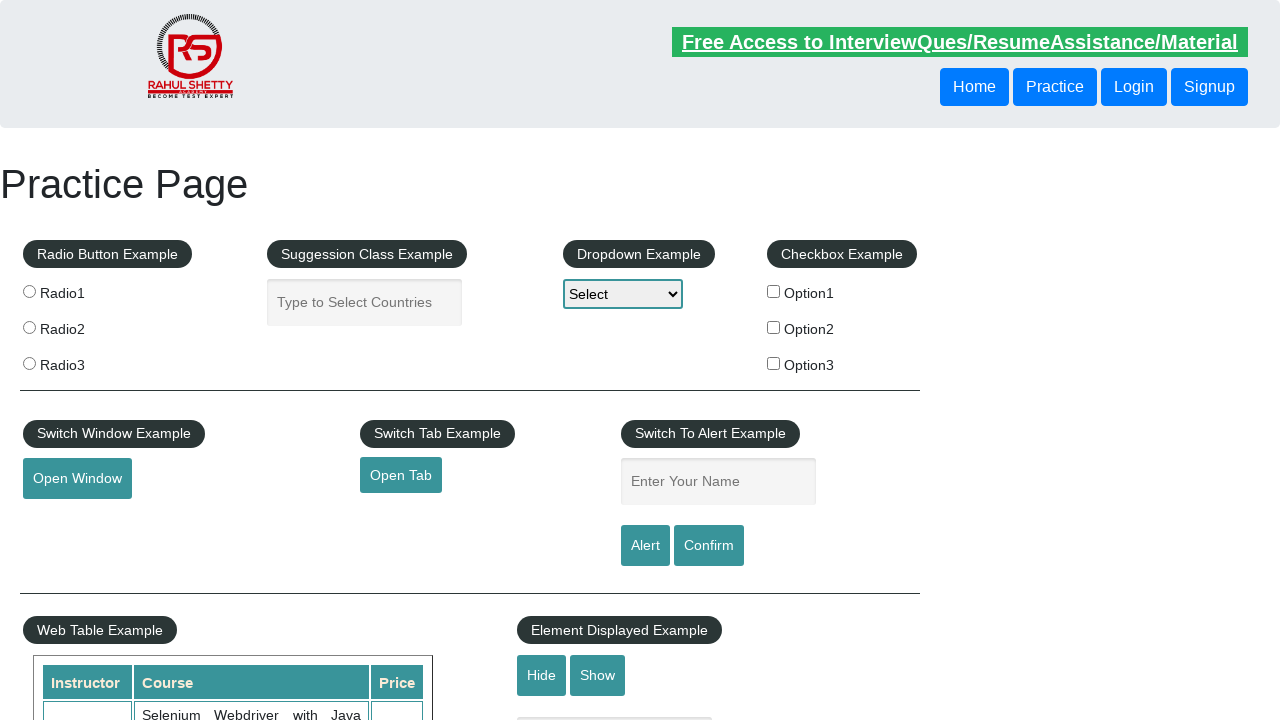

Clicked checkbox option 2 at (774, 327) on #checkBoxOption2
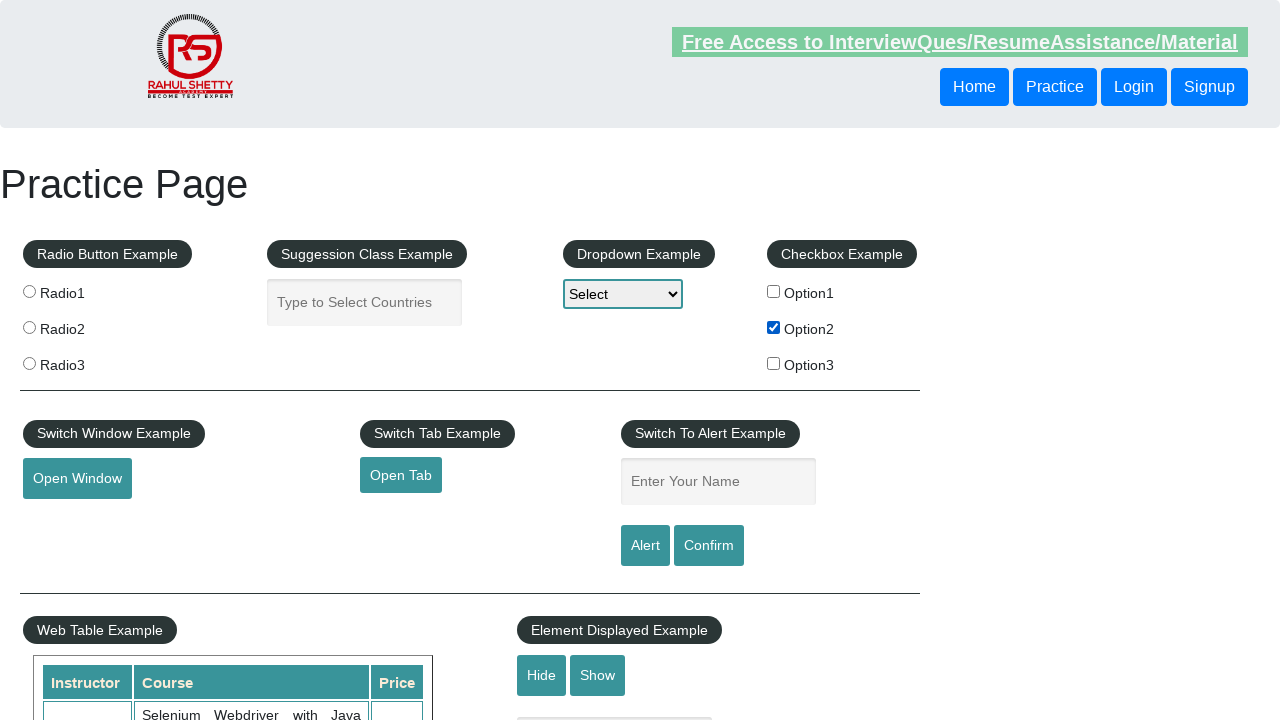

Retrieved checkbox label text: 'Option2'
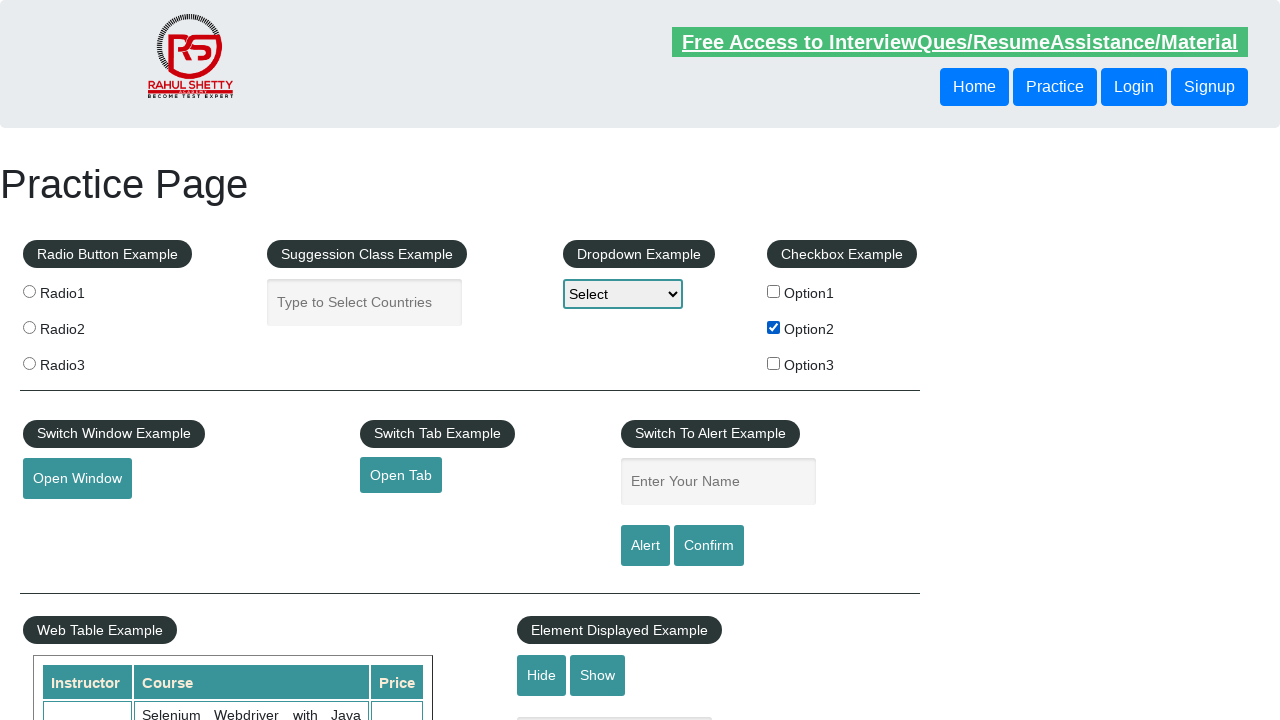

Selected 'Option2' from dropdown on #dropdown-class-example
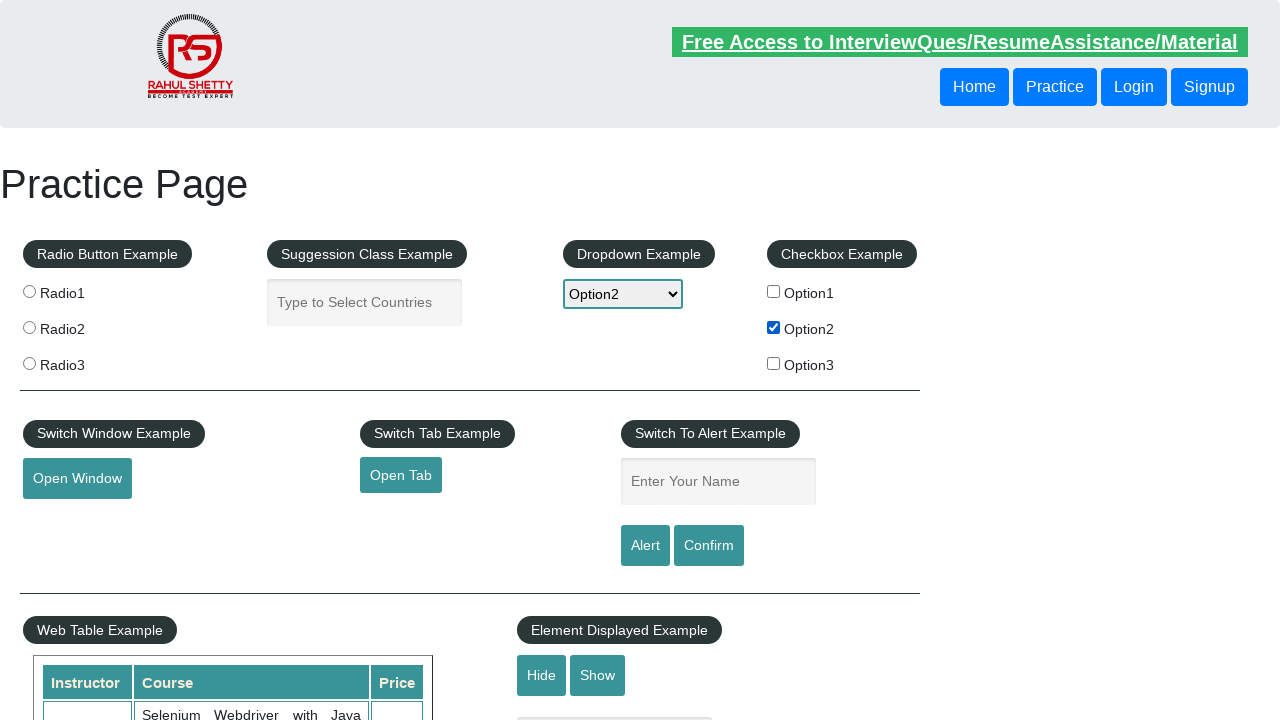

Entered 'Option2' in name field on #name
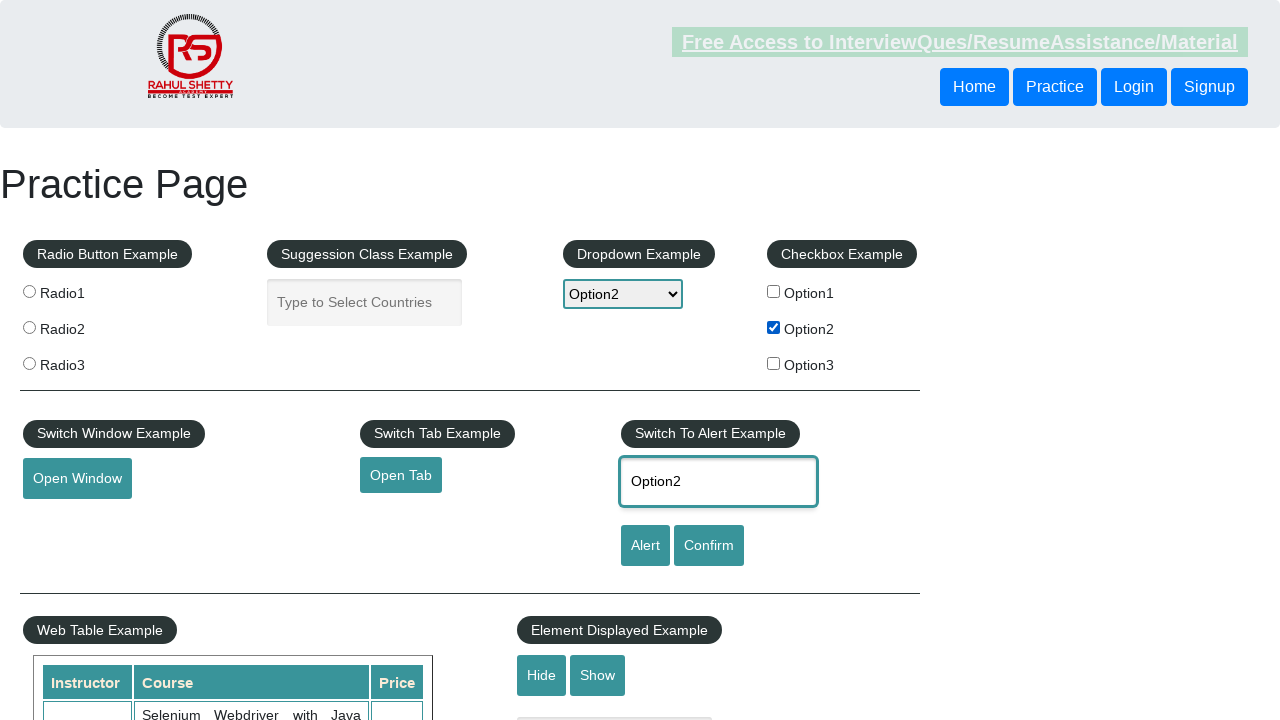

Clicked alert button at (645, 546) on #alertbtn
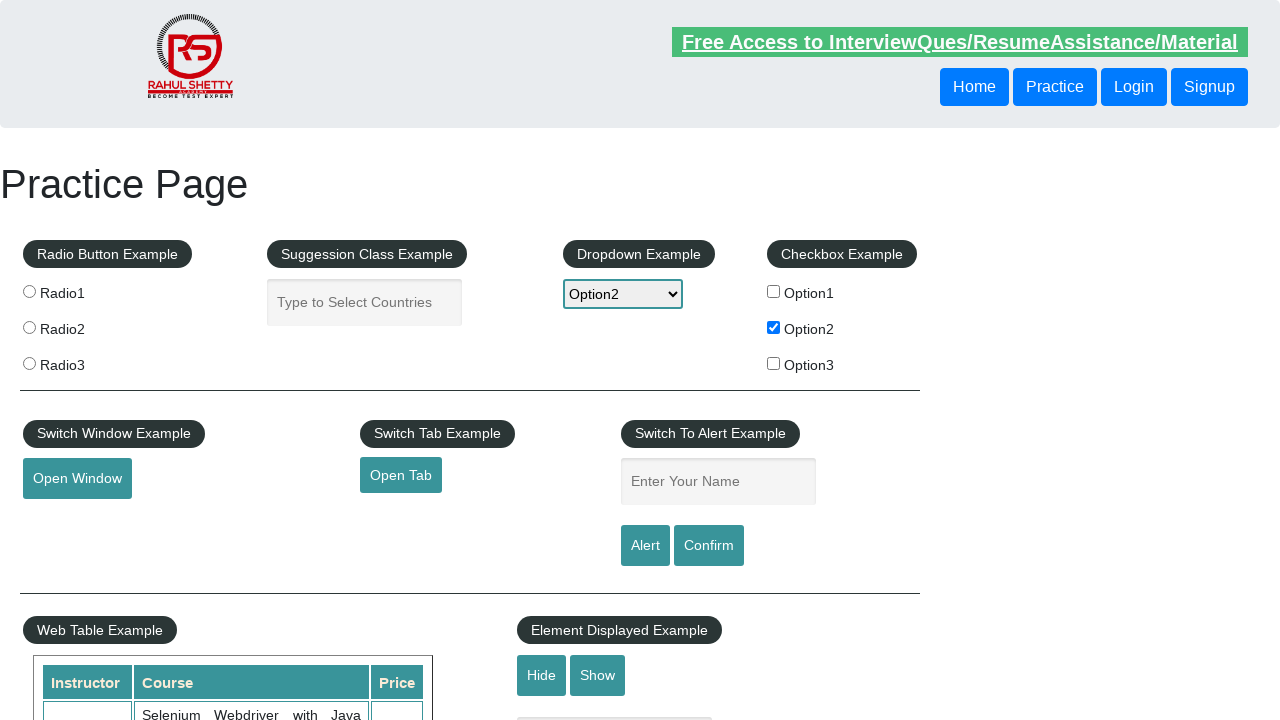

Set up dialog handler to accept alerts
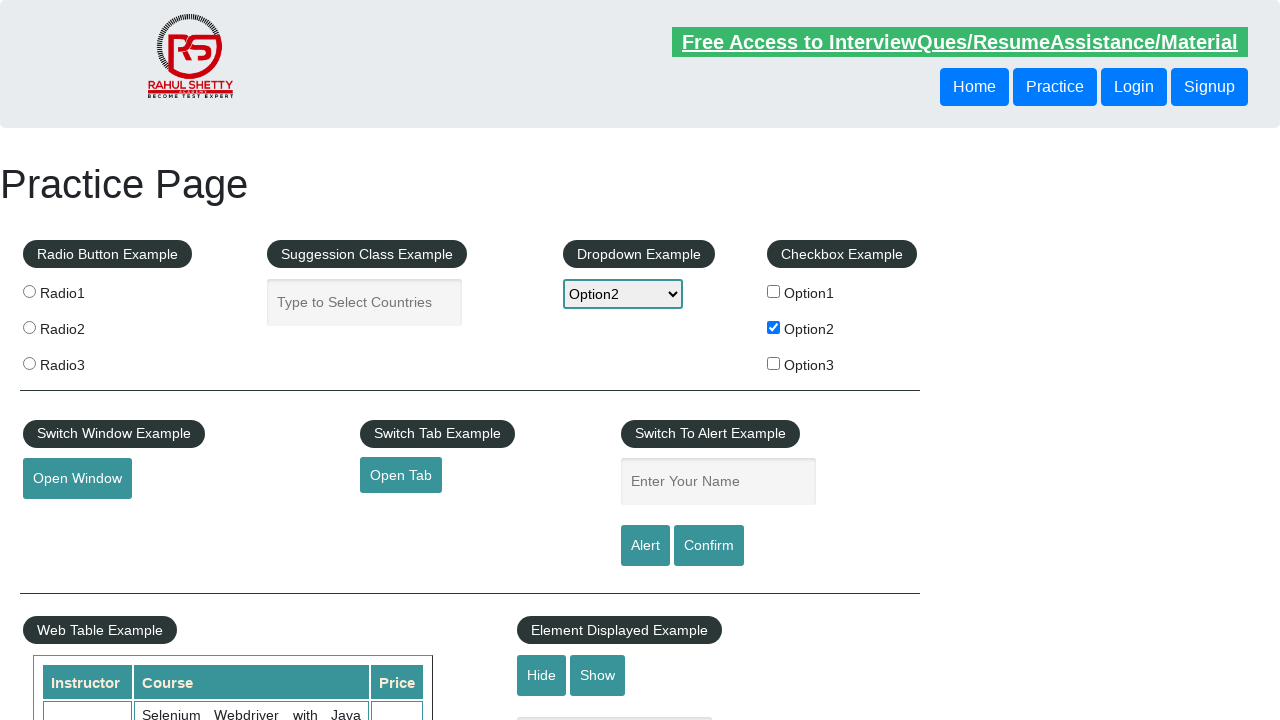

Waited 500ms for alert processing
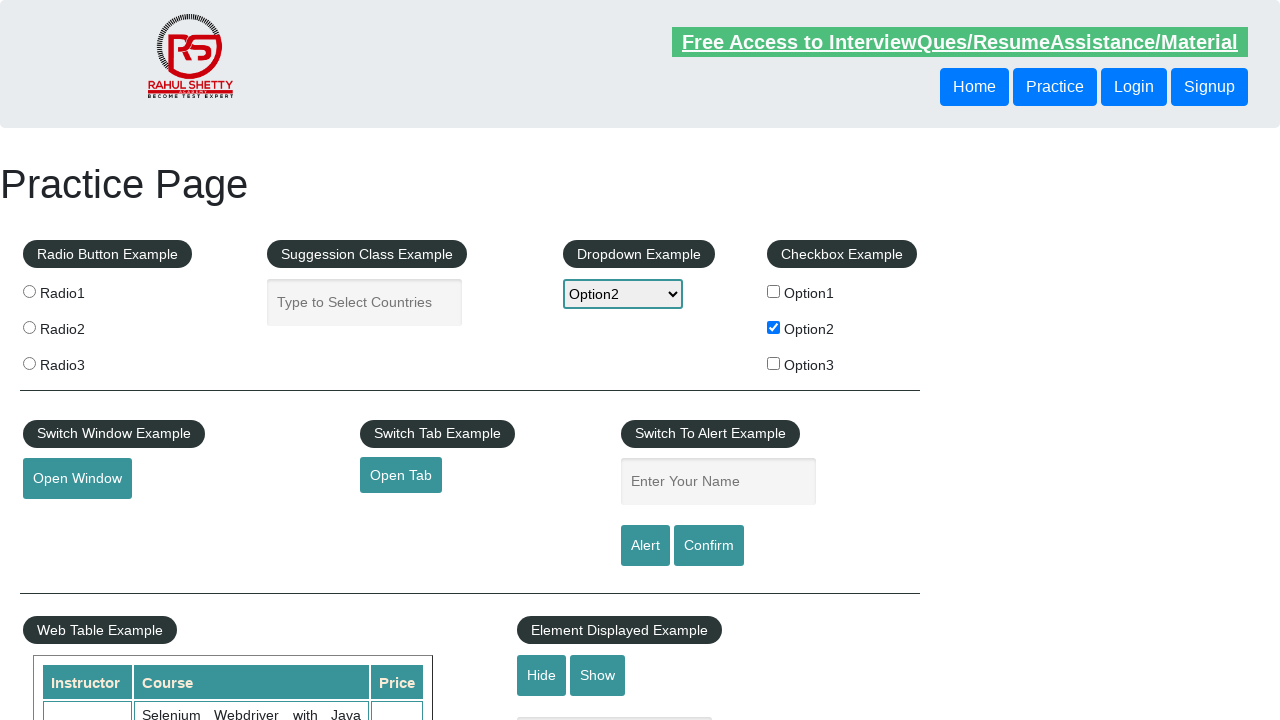

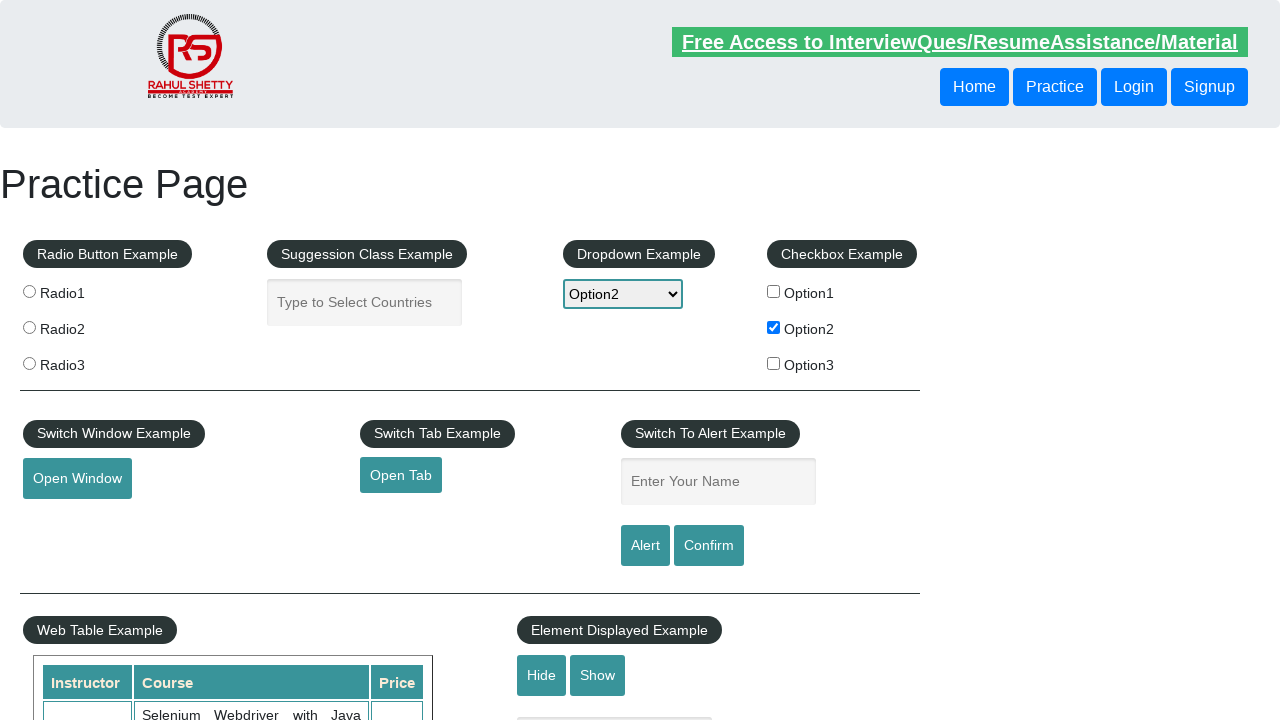